Tests drag and drop functionality by dragging element A onto element B and verifying they swap positions

Starting URL: https://the-internet.herokuapp.com/drag_and_drop

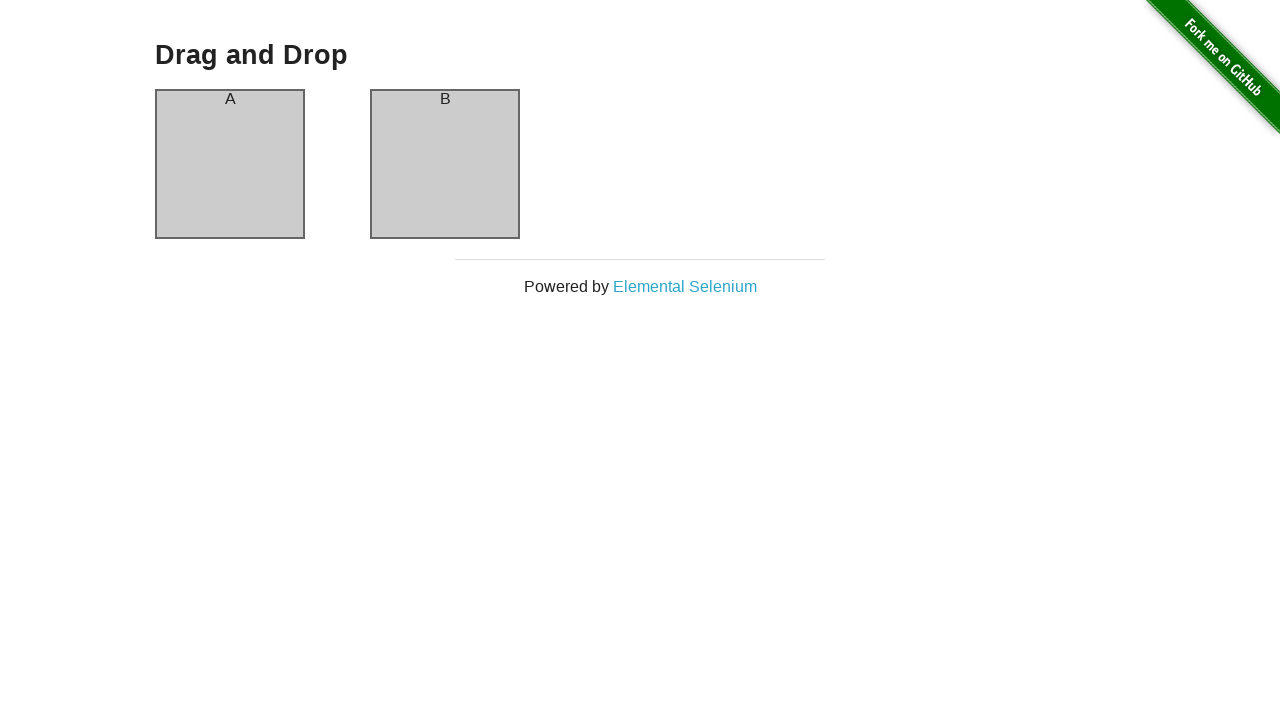

Located source element (column A)
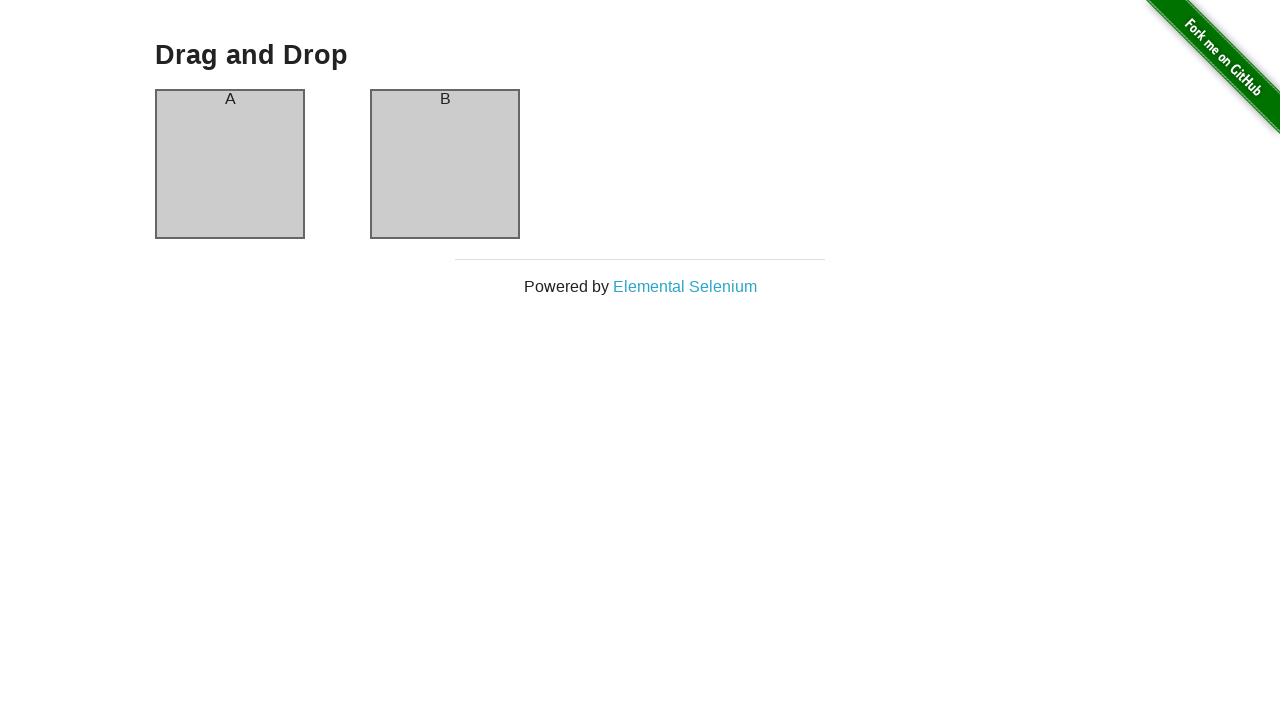

Located target element (column B)
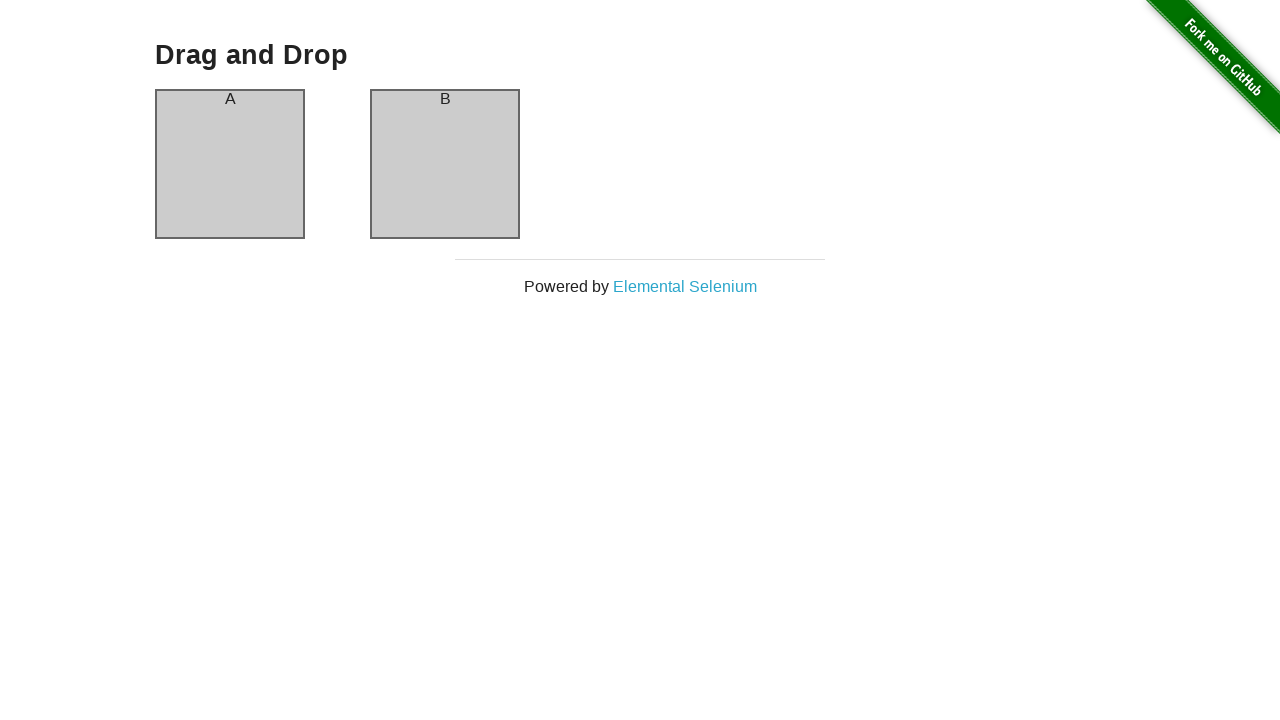

Dragged column A onto column B at (445, 164)
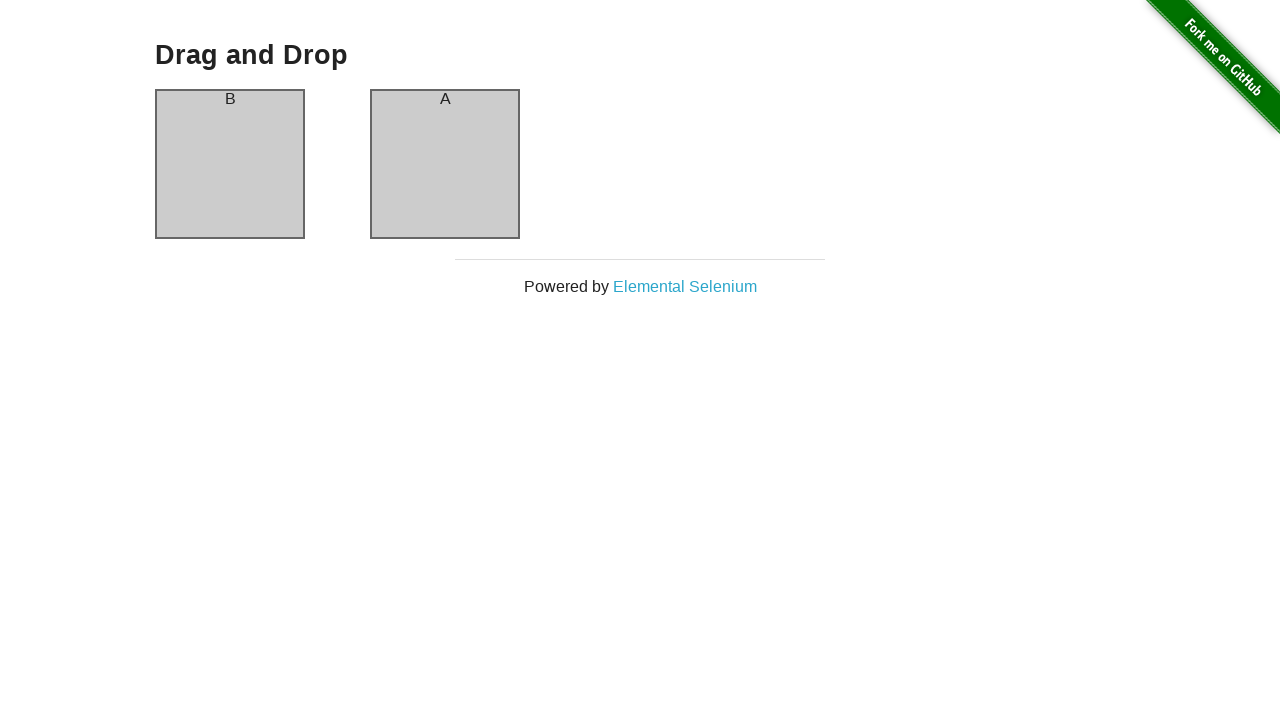

Waited for column A to be visible after drag operation
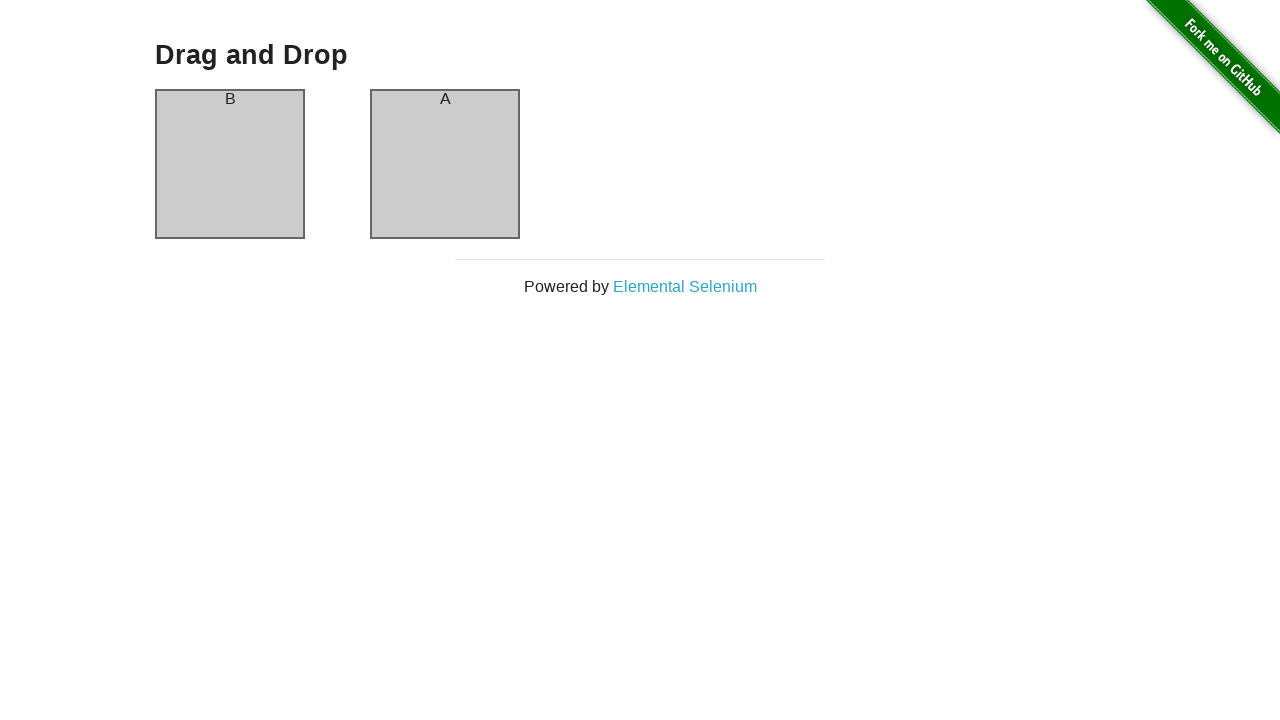

Verified column A now contains 'B' after swap
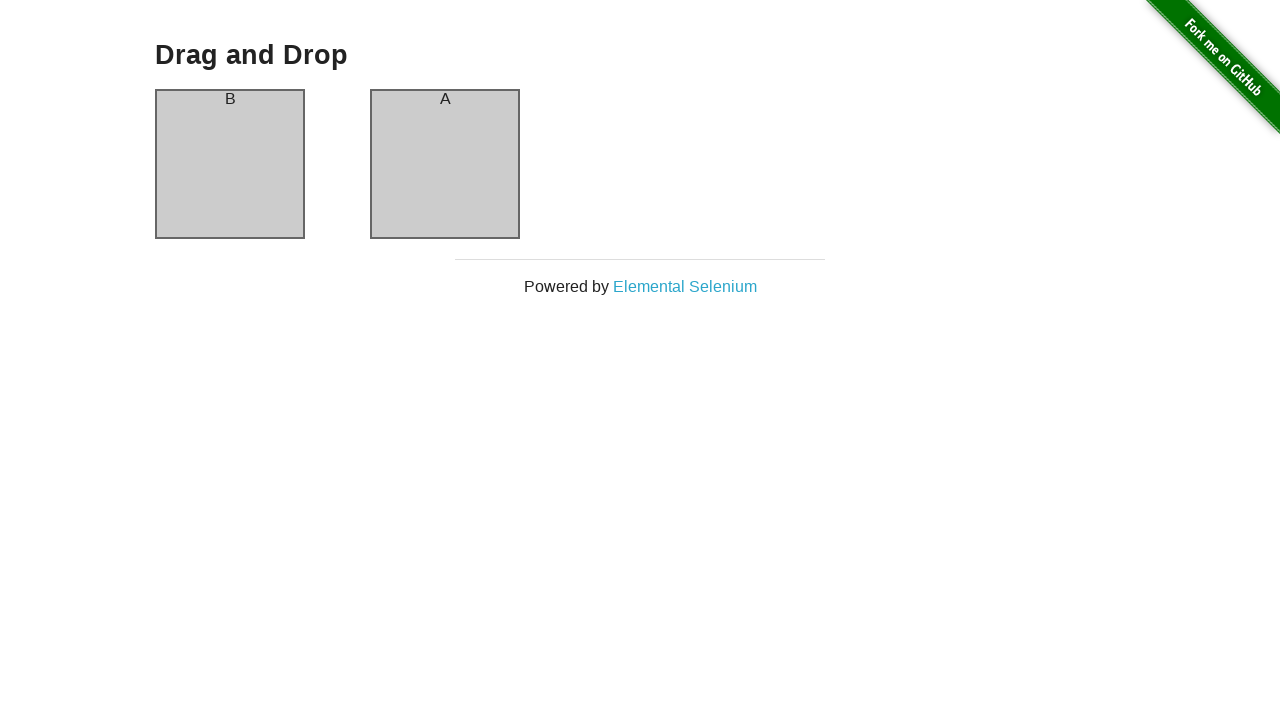

Verified column B now contains 'A' after swap
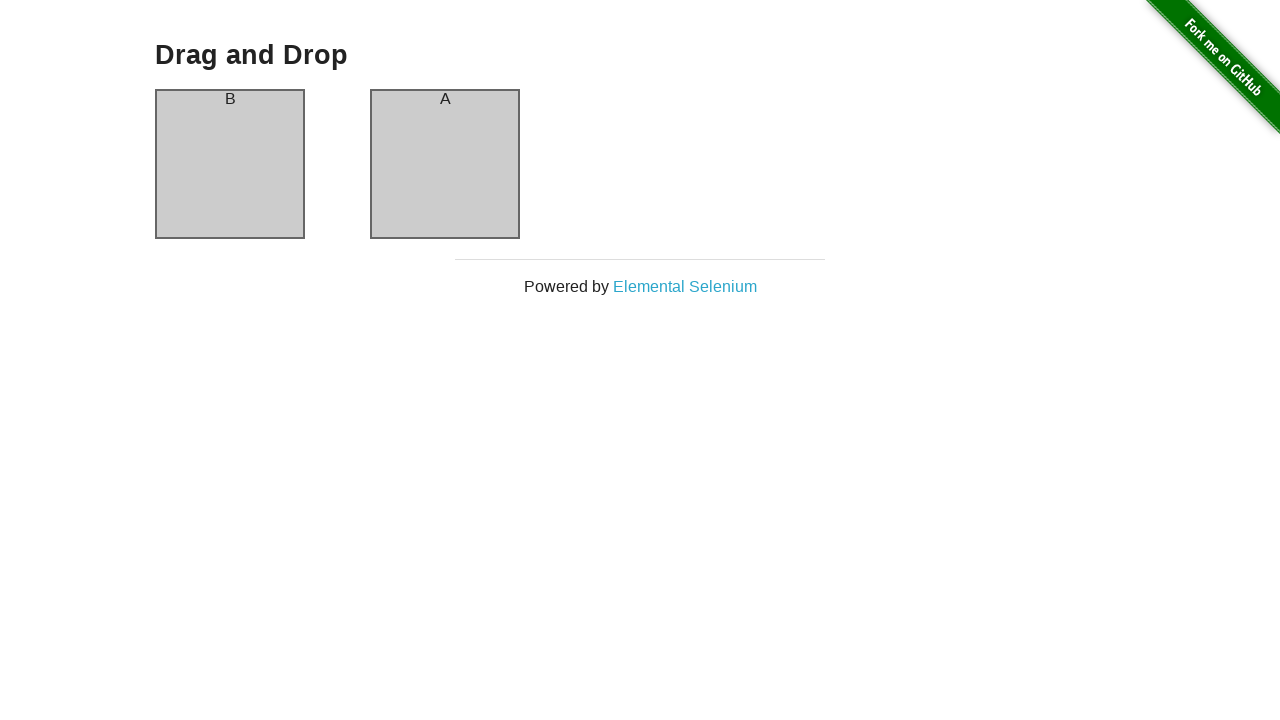

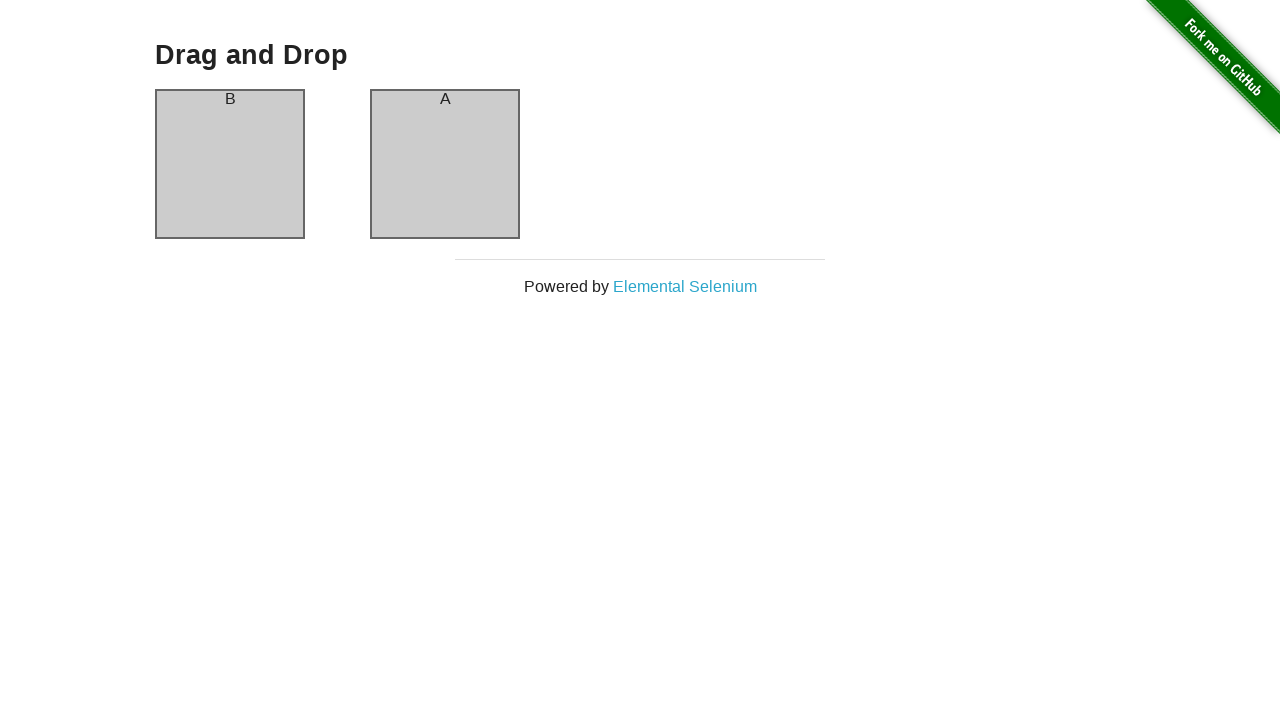